Tests the search/filter functionality on a practice e-commerce site by entering "Wheat" in the search field and verifying that the filtered results match the search term

Starting URL: https://rahulshettyacademy.com/seleniumPractise/#/offers

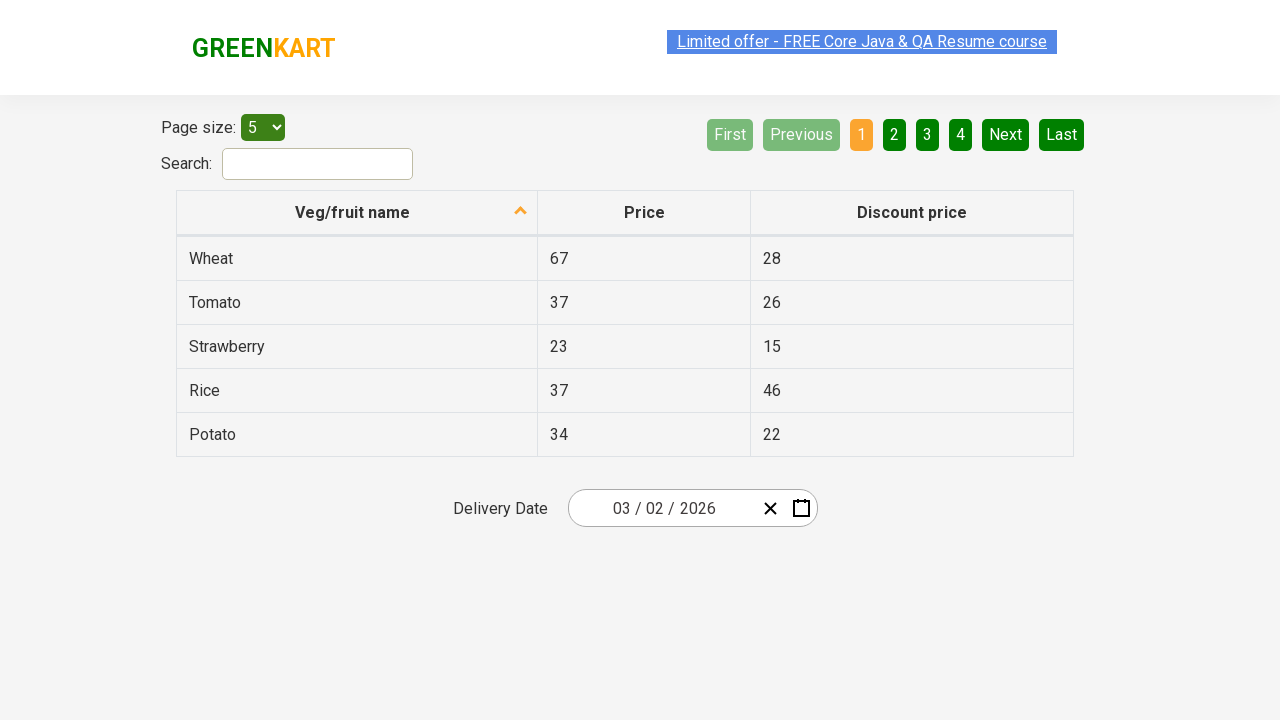

Filled search field with 'Wheat' on #search-field
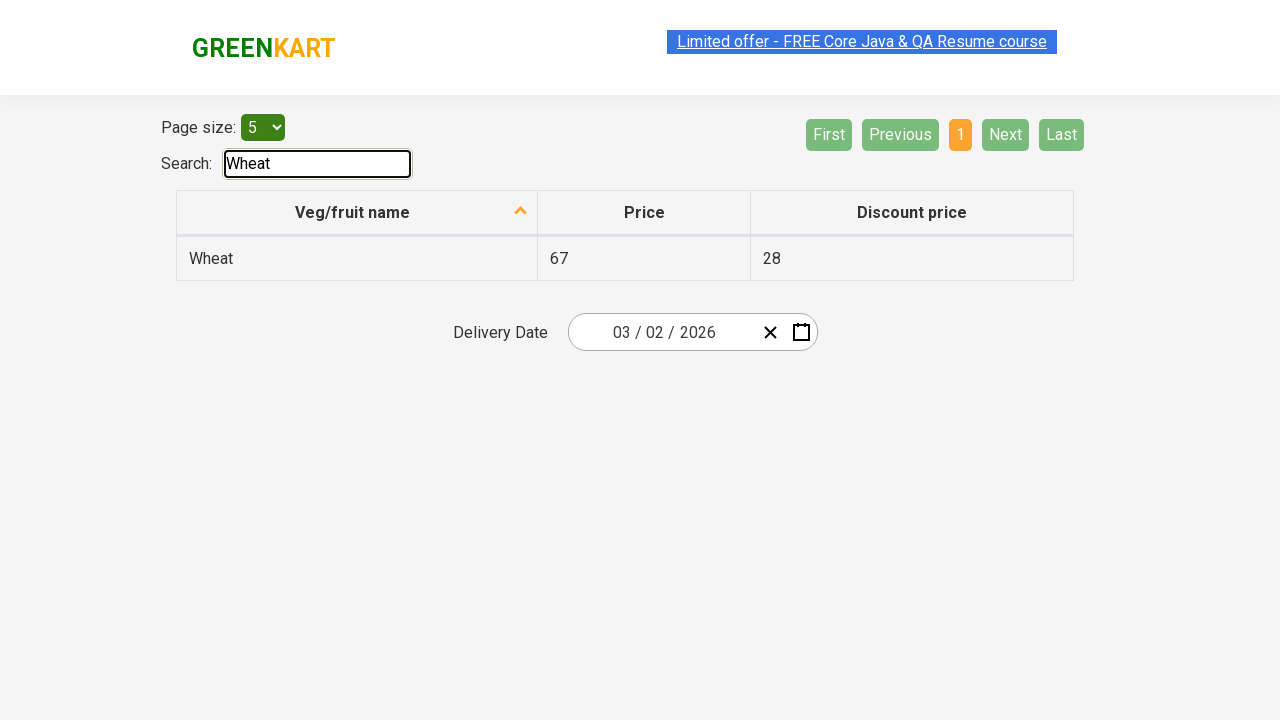

Filtered results appeared
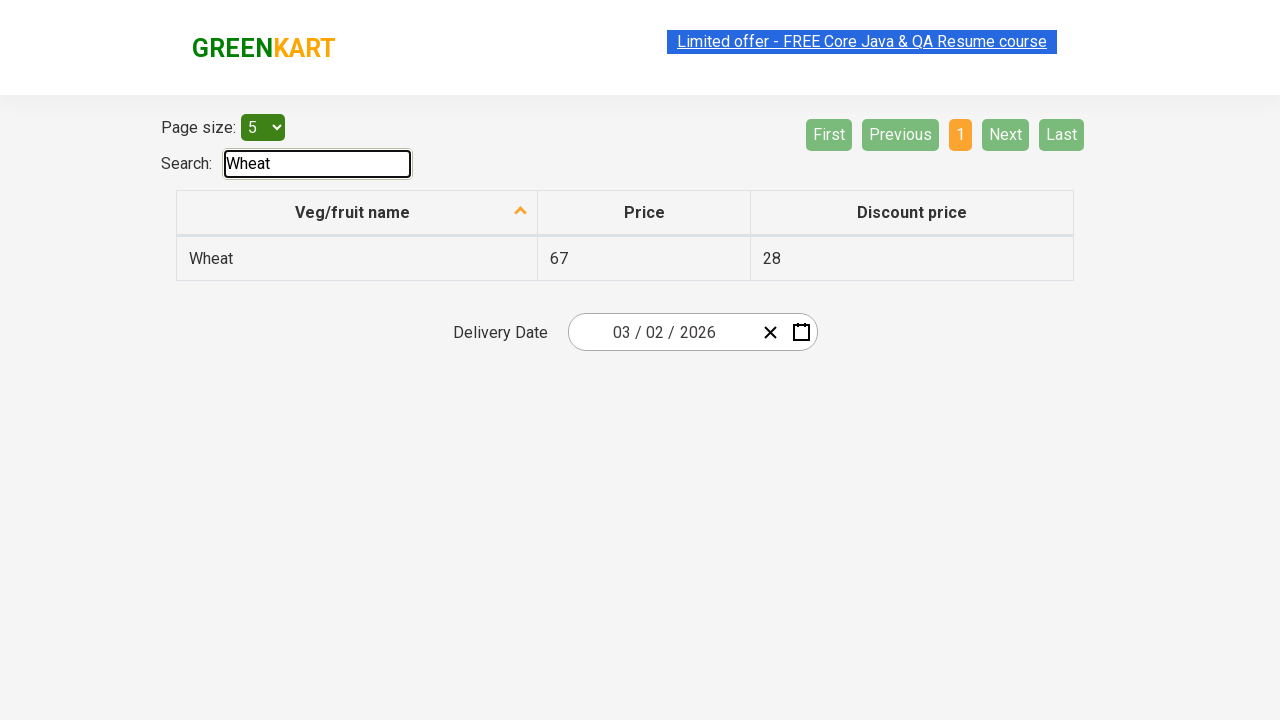

Retrieved all filtered result rows
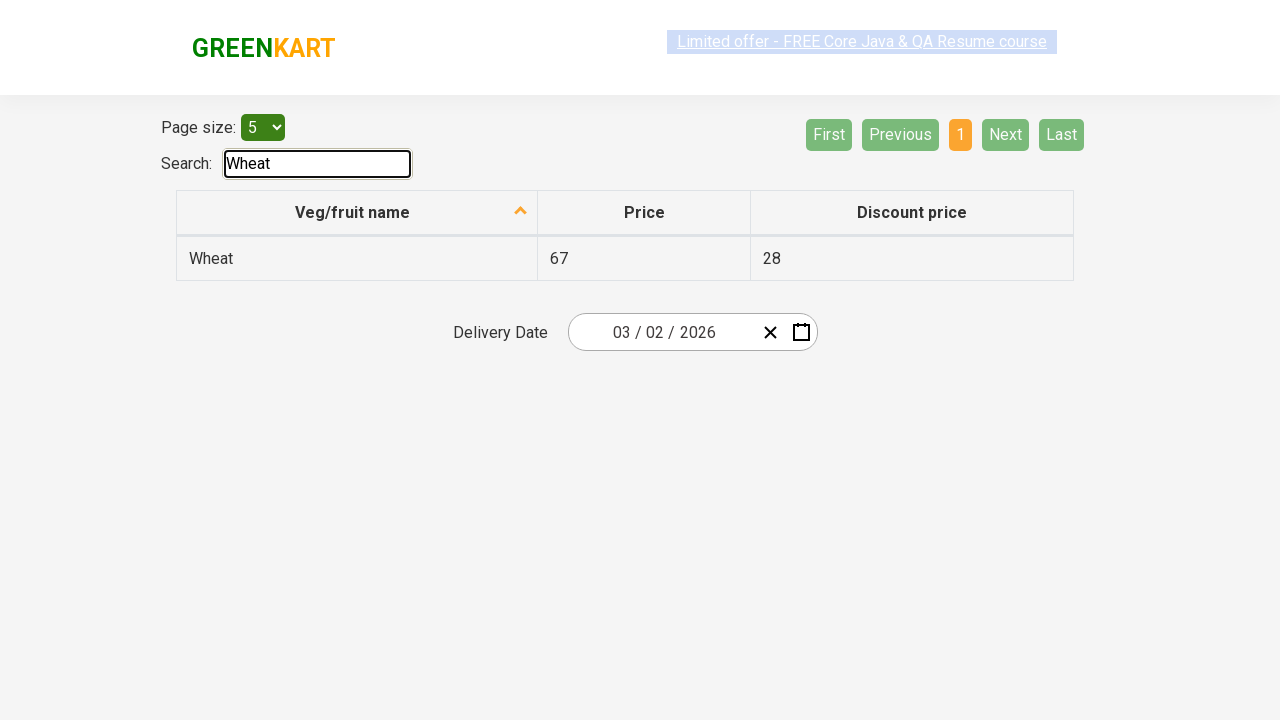

Verified filtered result contains 'Wheat': Wheat
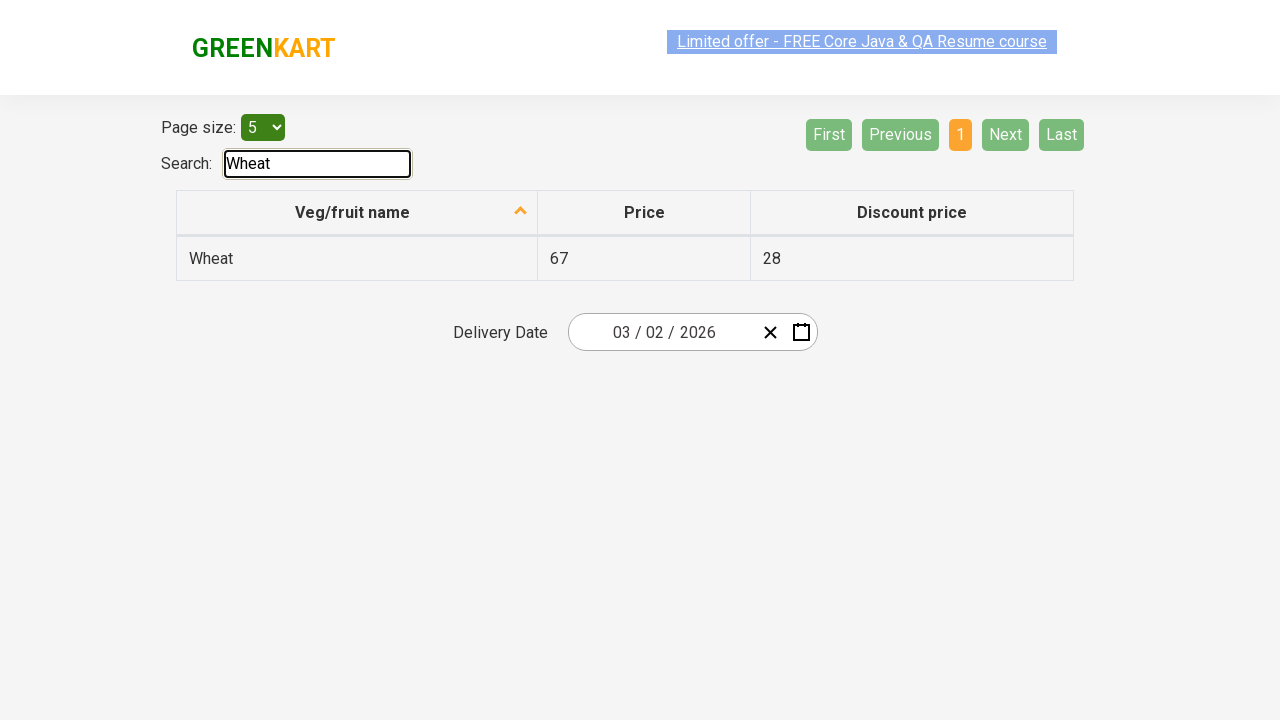

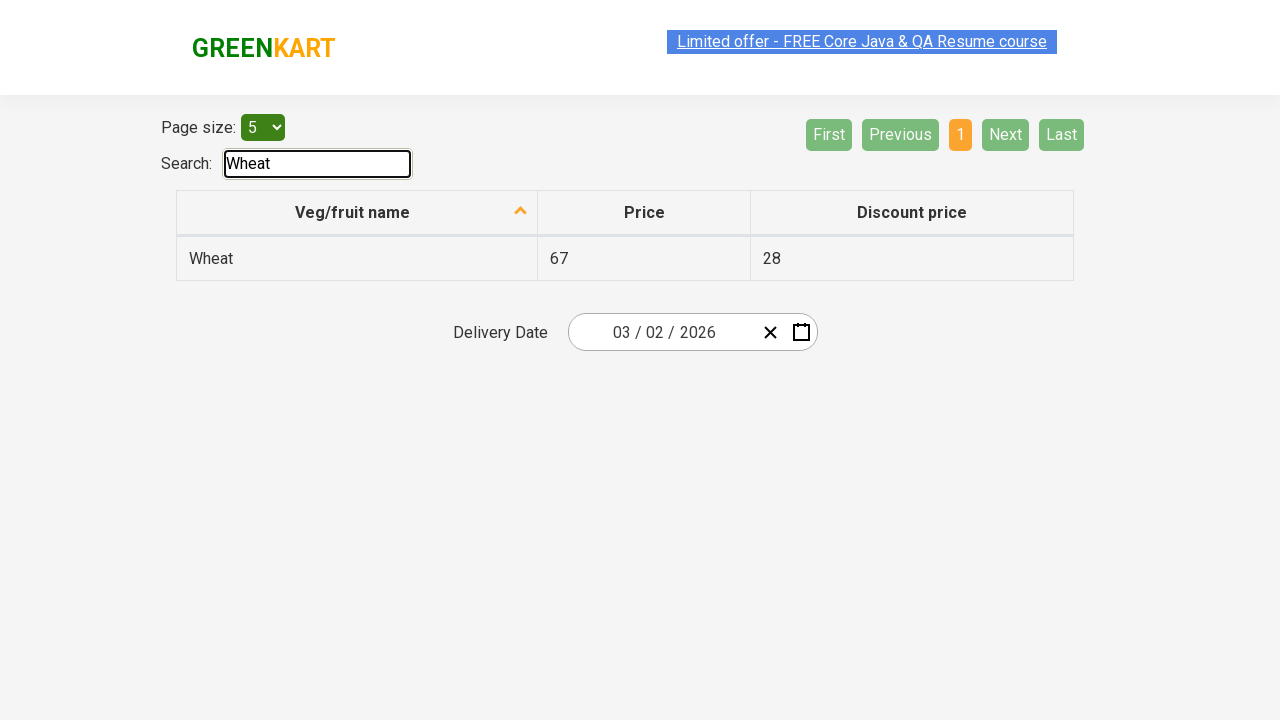